Tests window switching functionality by clicking a link that opens a new window, extracting email text from the child window, and using it to fill a form field in the parent window

Starting URL: https://rahulshettyacademy.com/loginpagePractise/#

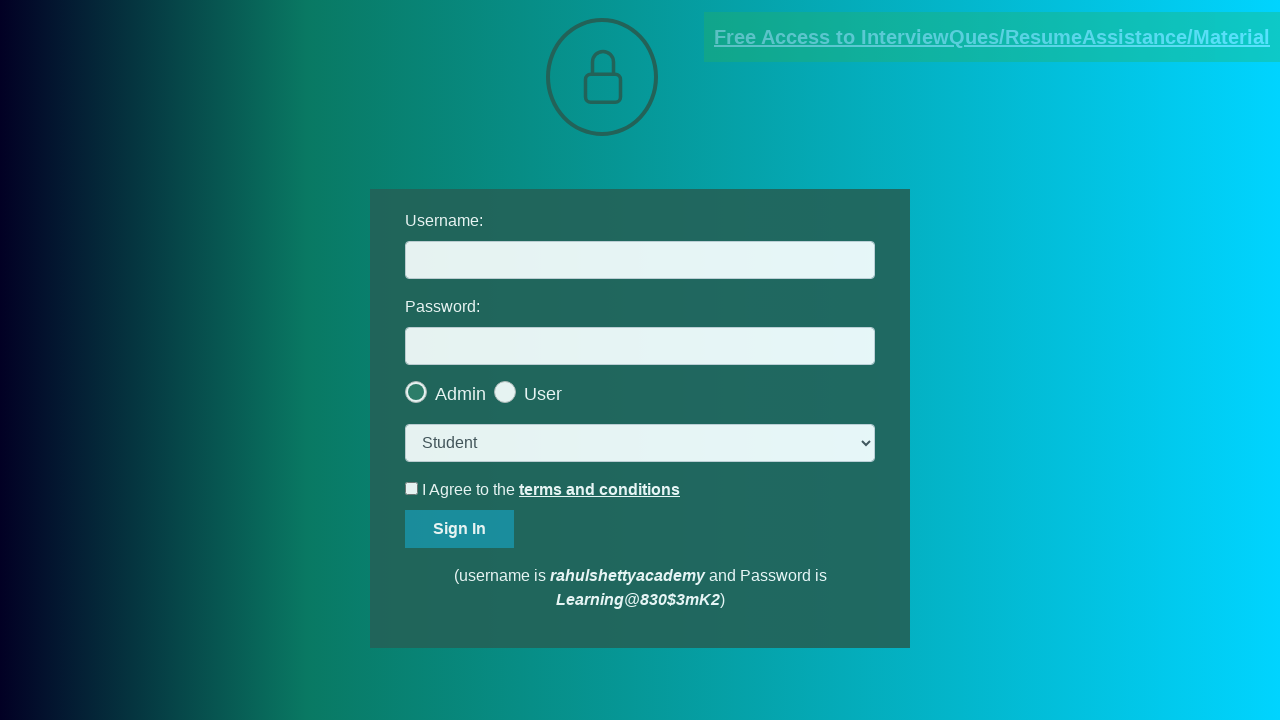

Clicked blinking text link to open new window at (992, 37) on a.blinkingText
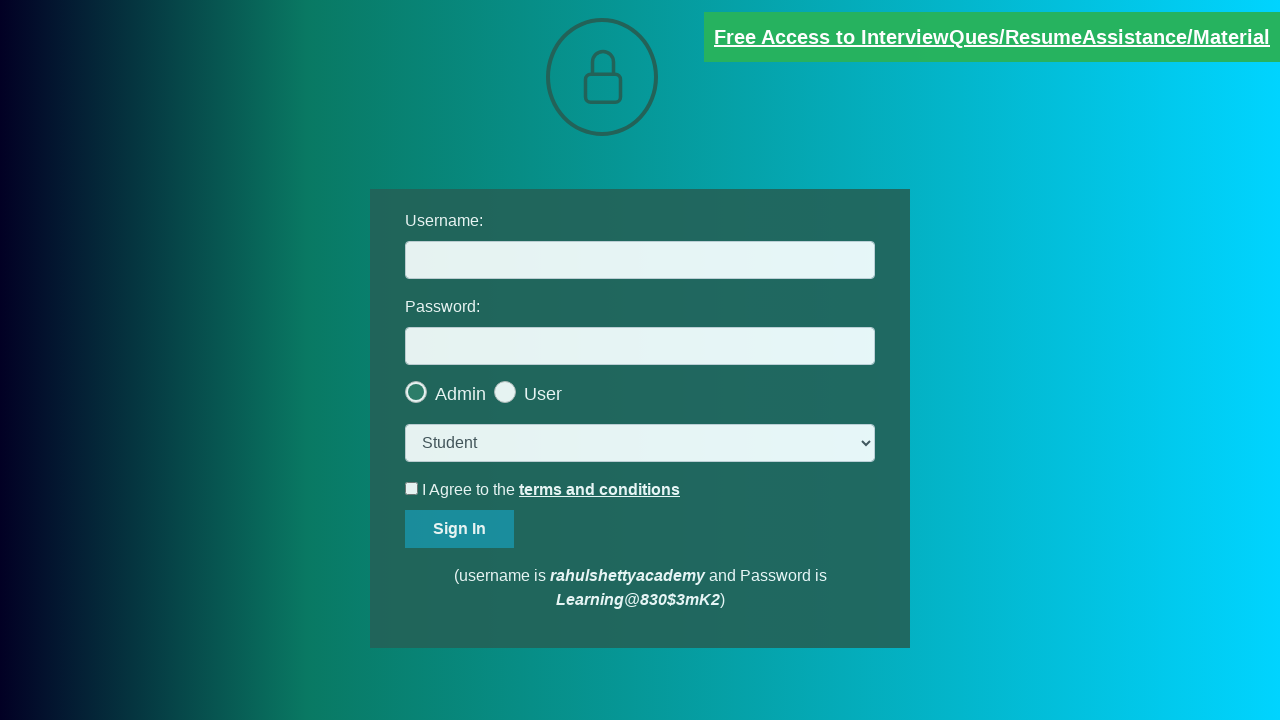

New window/page opened and captured
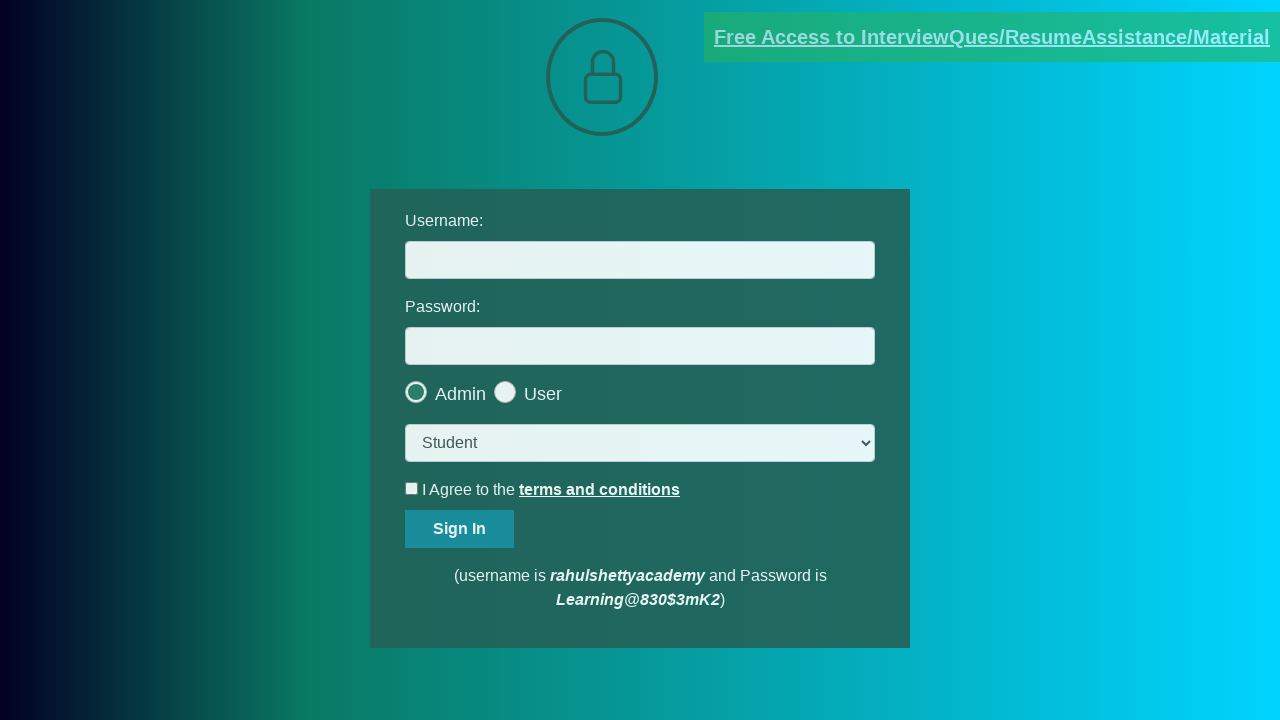

Waited for red paragraph element to load in new page
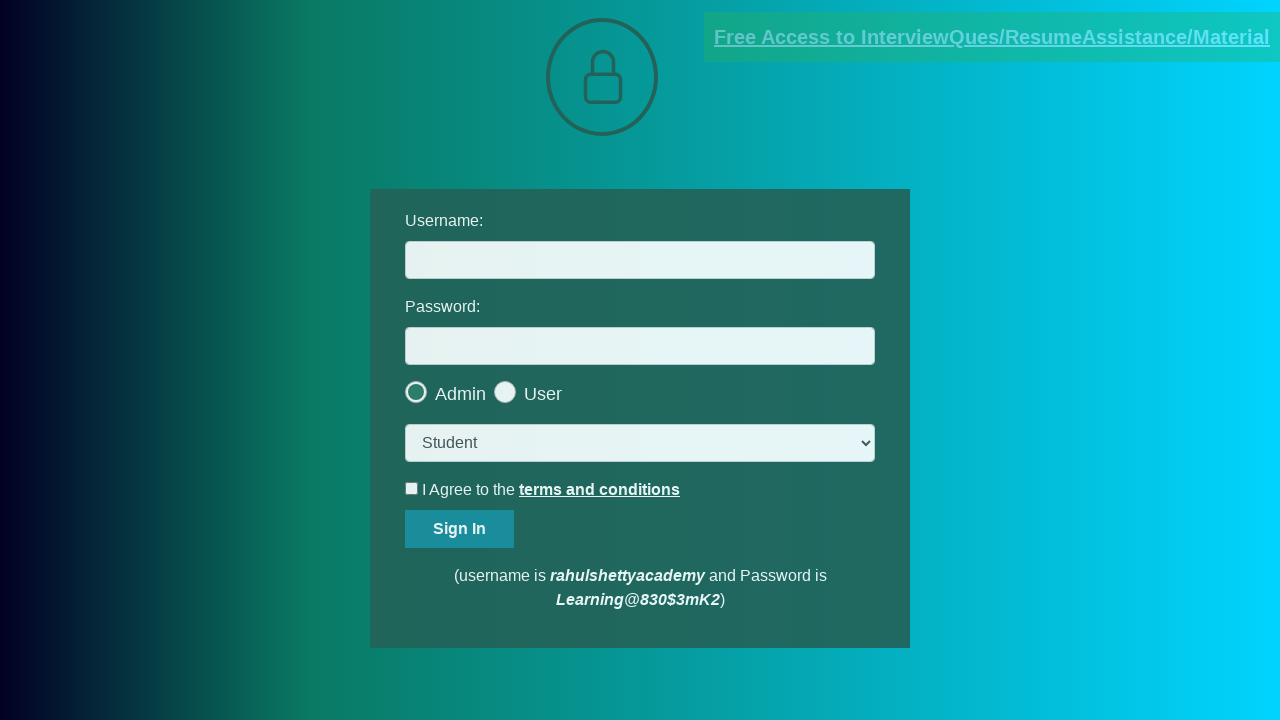

Extracted email text from red paragraph
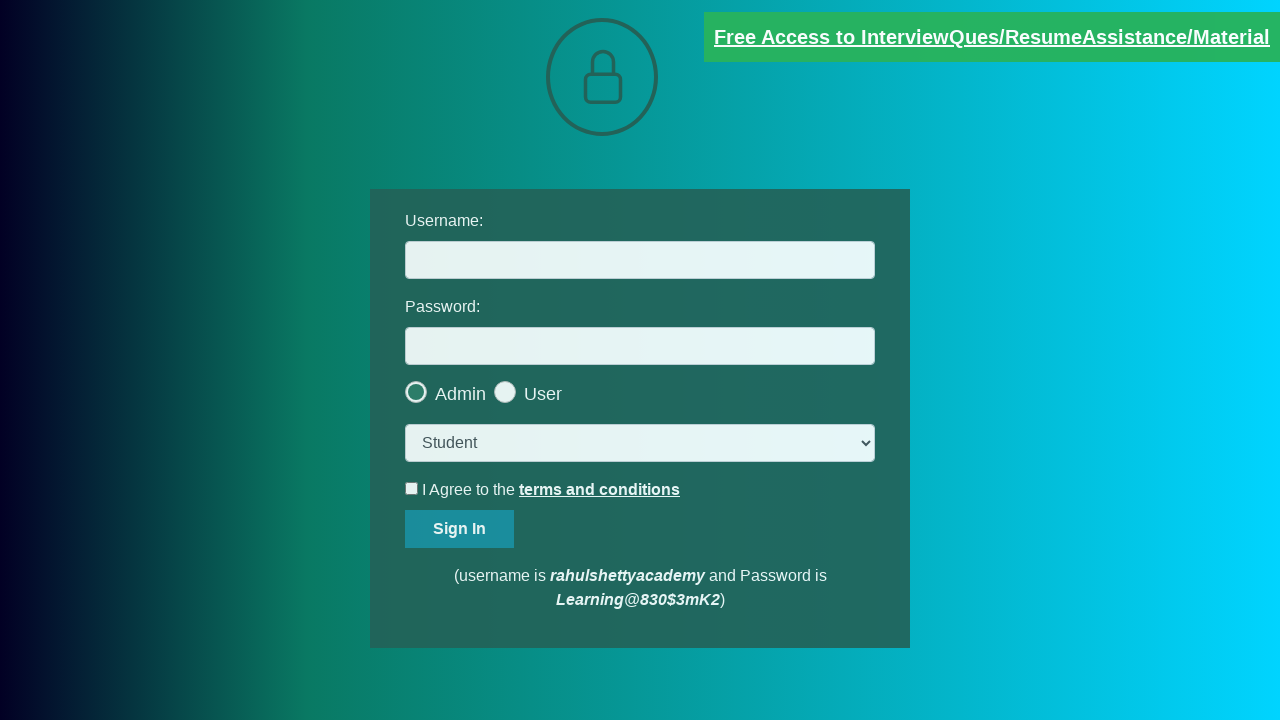

Parsed email address: mentor@rahulshettyacademy.com
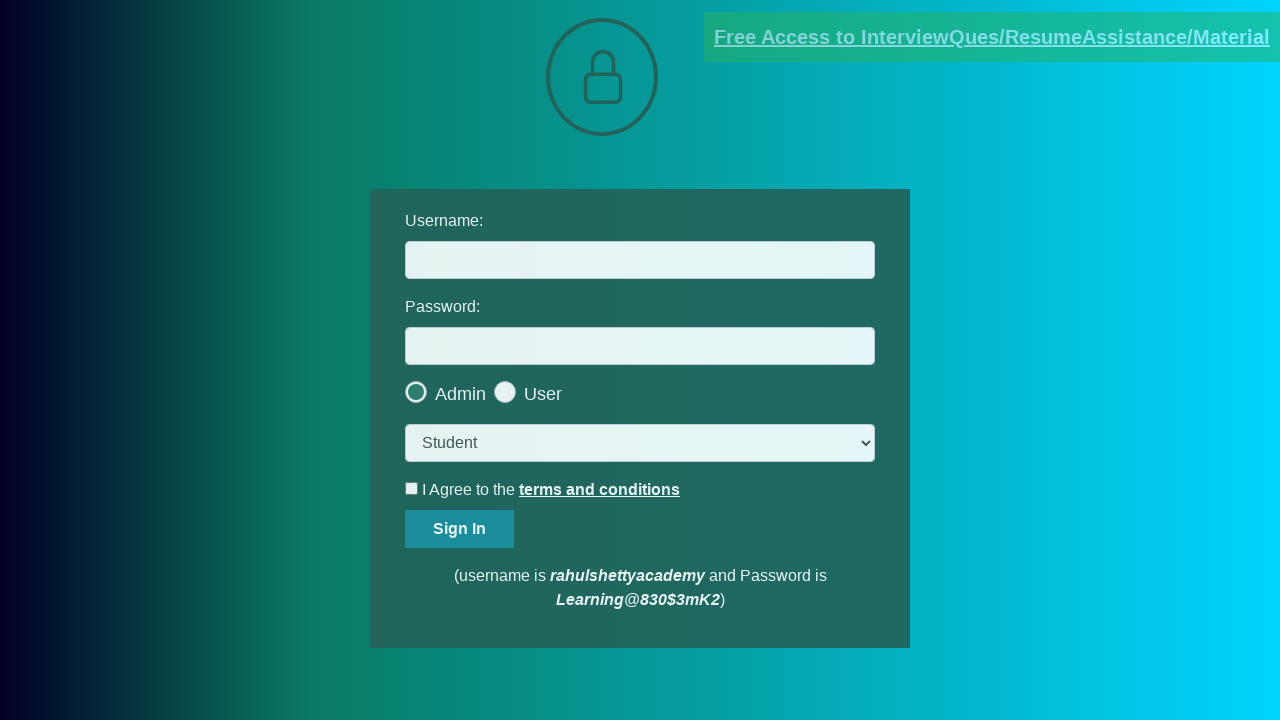

Filled username field with extracted email: mentor@rahulshettyacademy.com on input#username
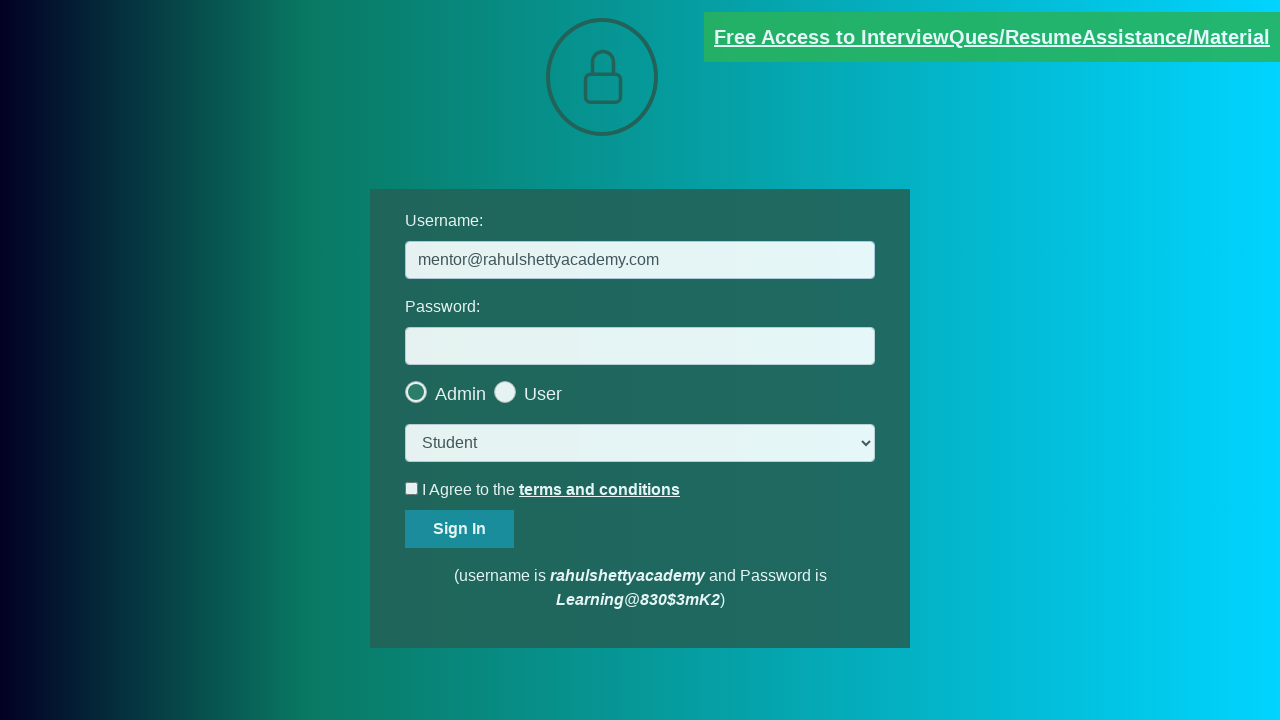

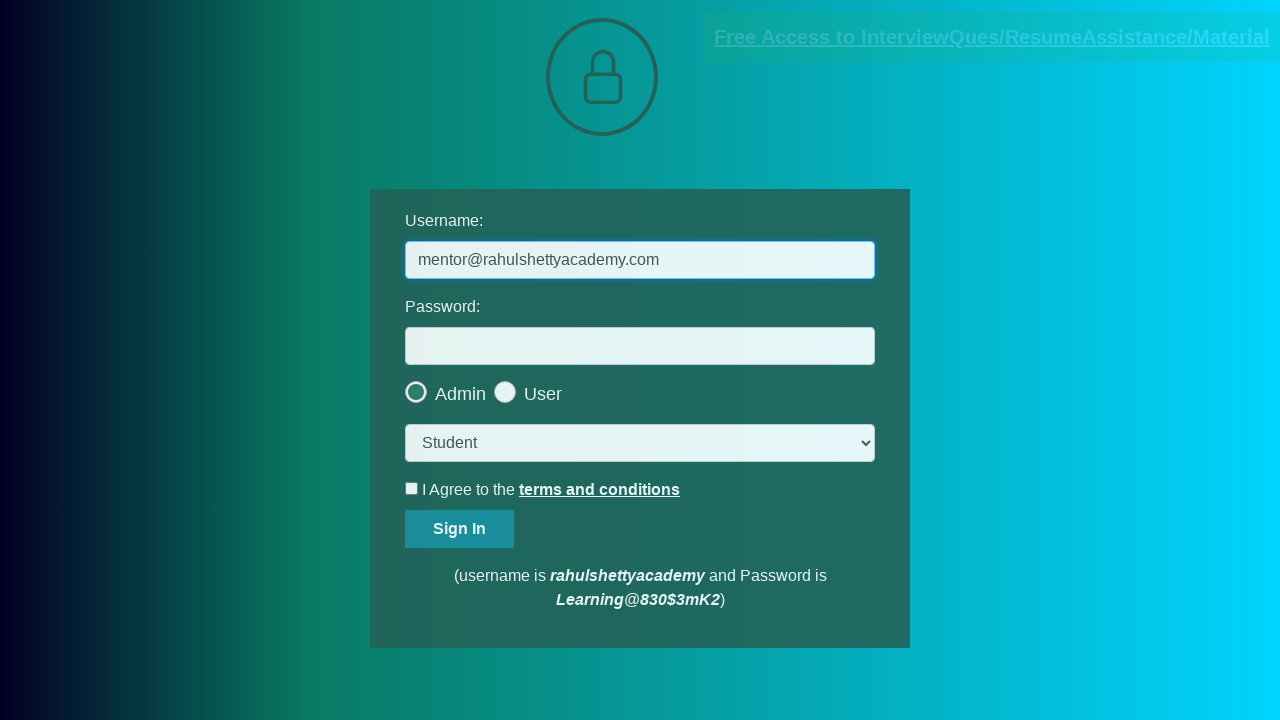